Tests search functionality on Hacker News clone by searching for "selenium" and verifying that at least one result row is displayed

Starting URL: https://hackernews-seven.vercel.app

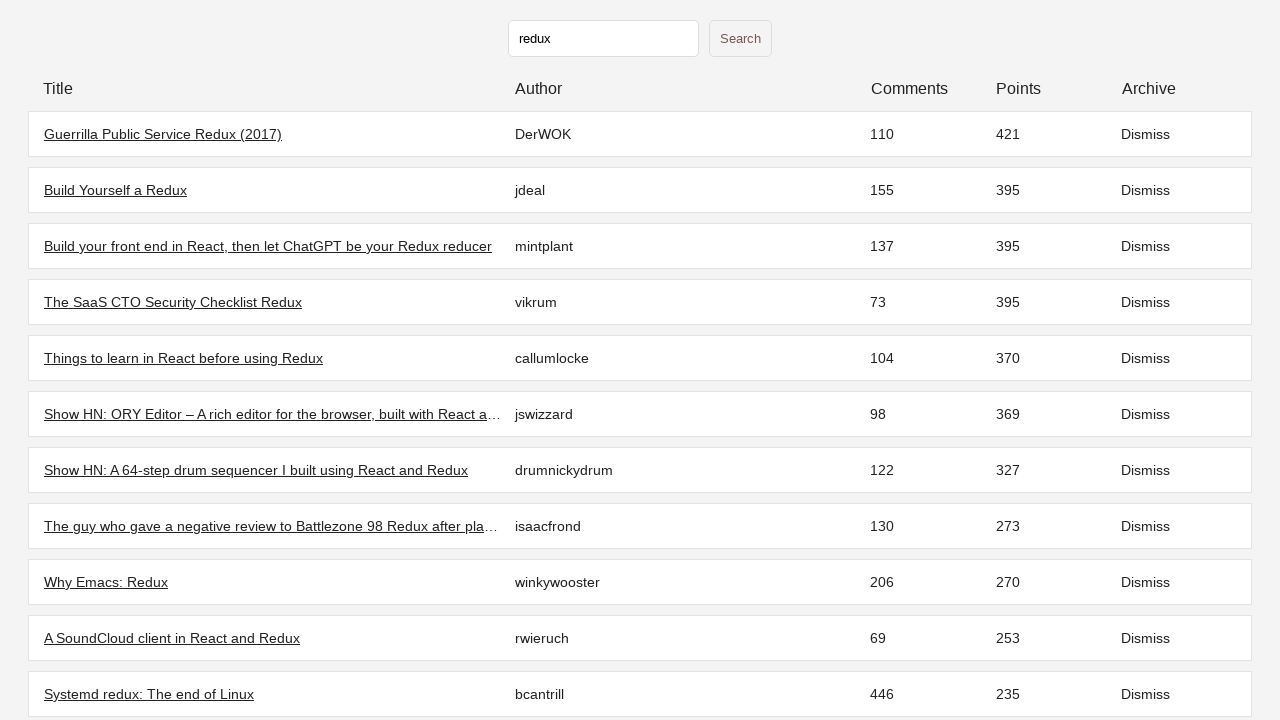

Navigated to Hacker News clone starting URL
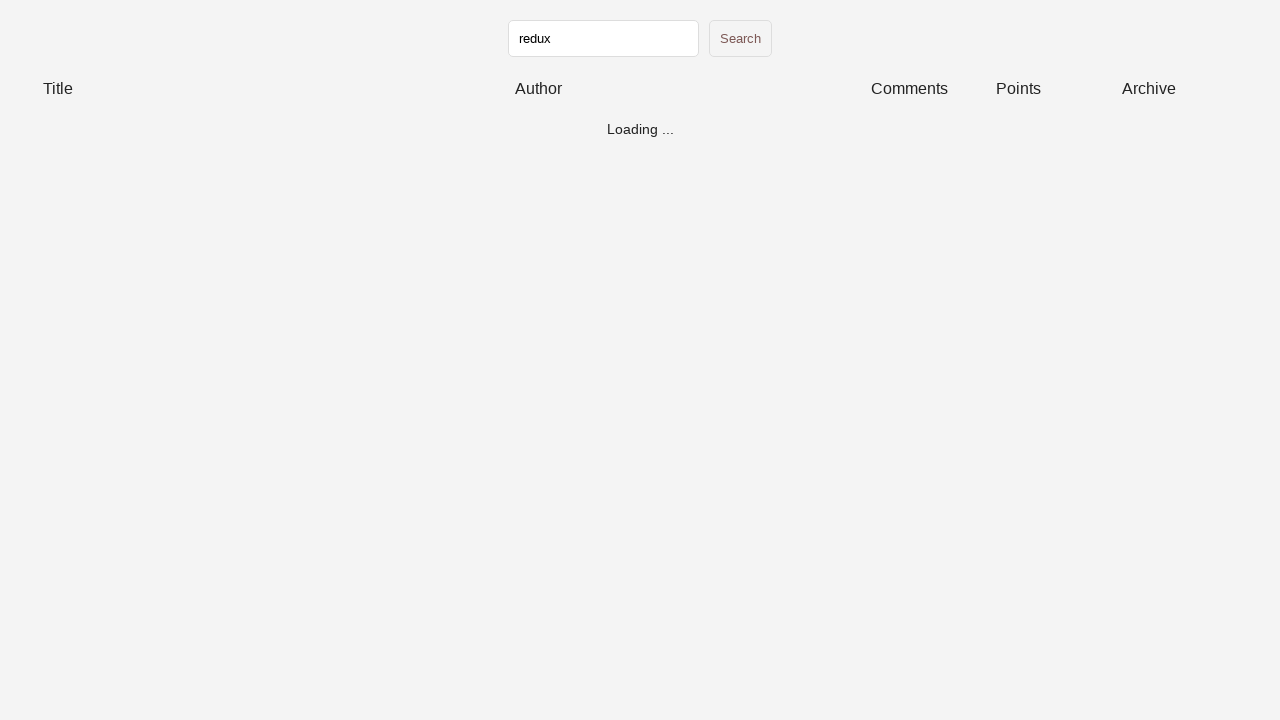

Initial stories loaded - table rows visible
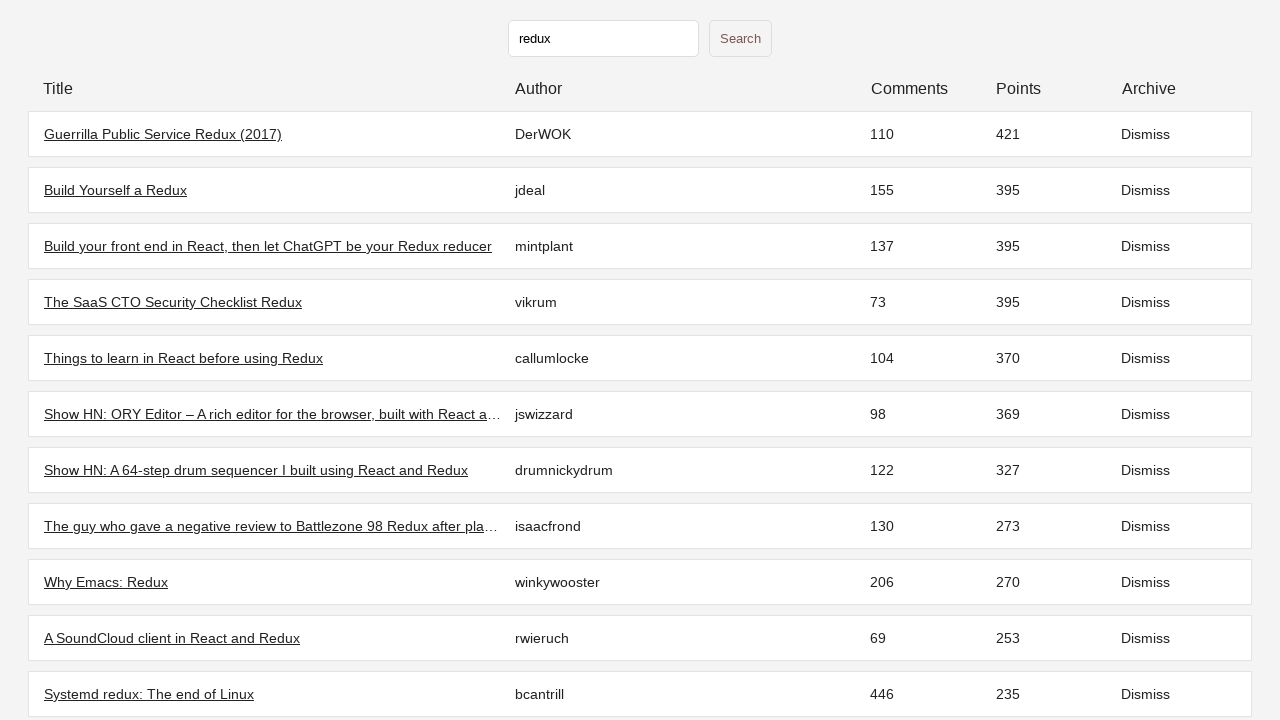

Filled search field with 'selenium' on input[type="text"]
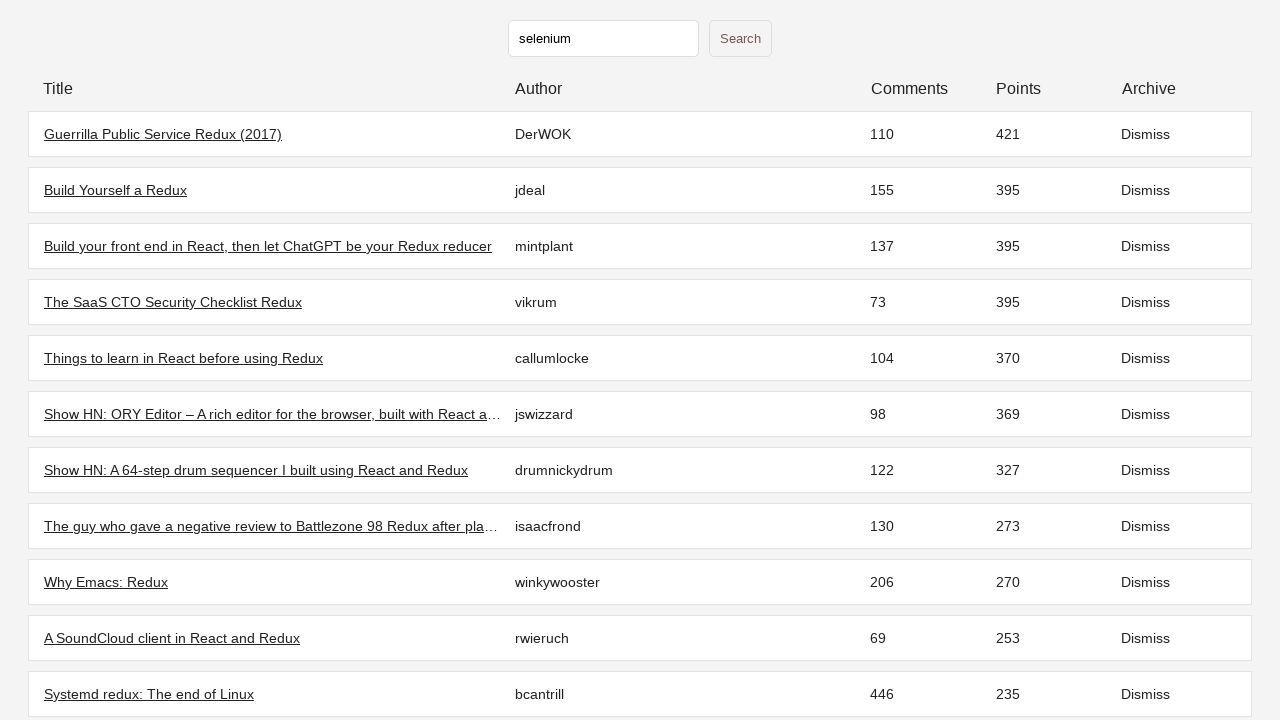

Pressed Enter to submit search for 'selenium'
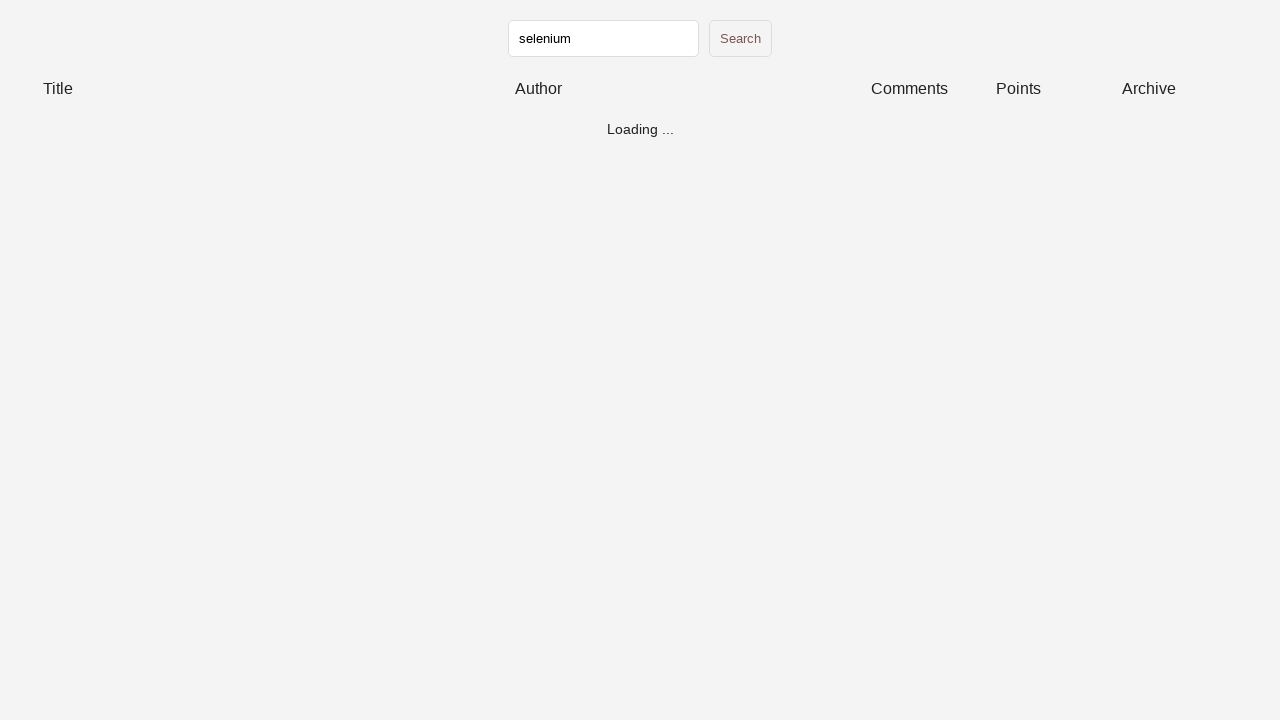

Search results loaded - table rows visible
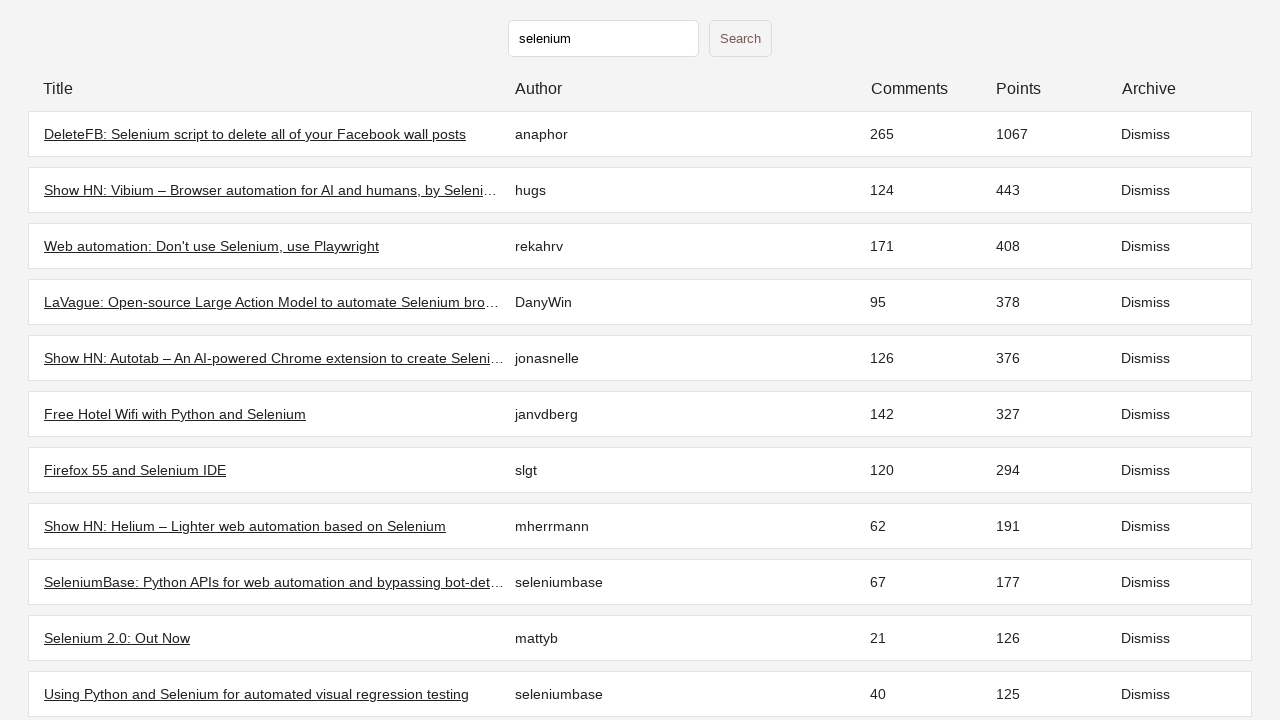

Assertion passed - at least one result row exists
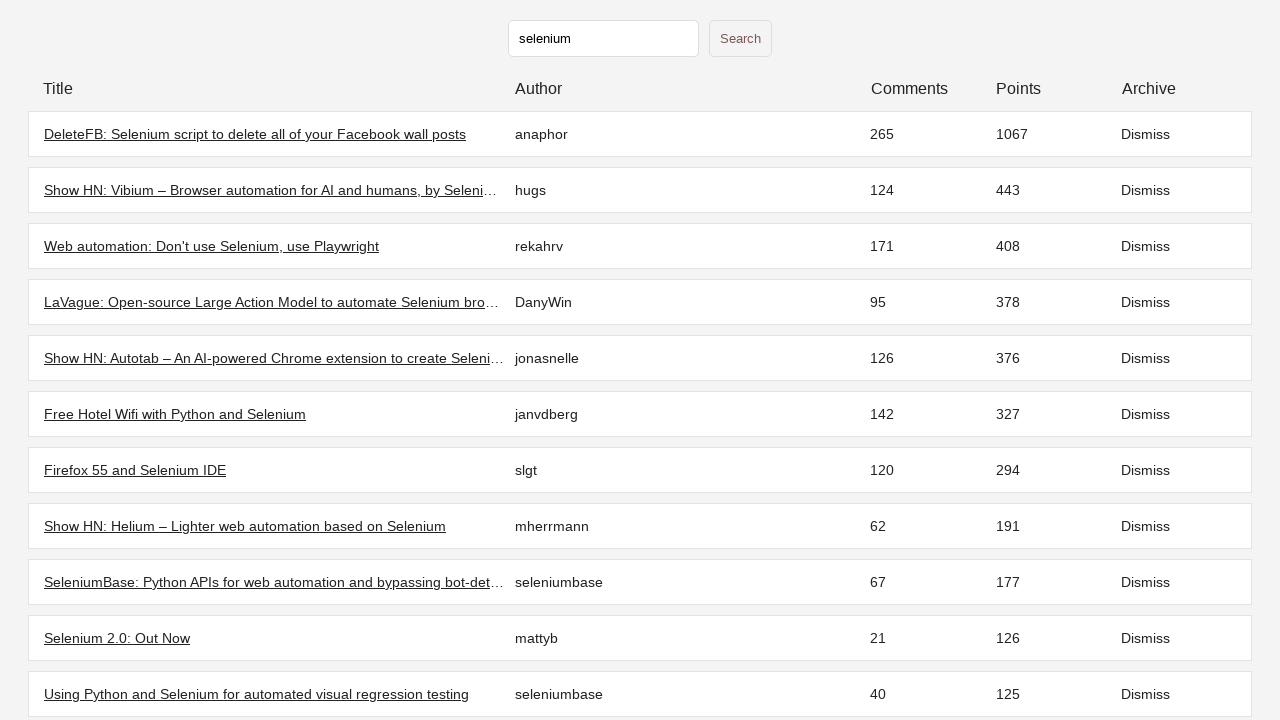

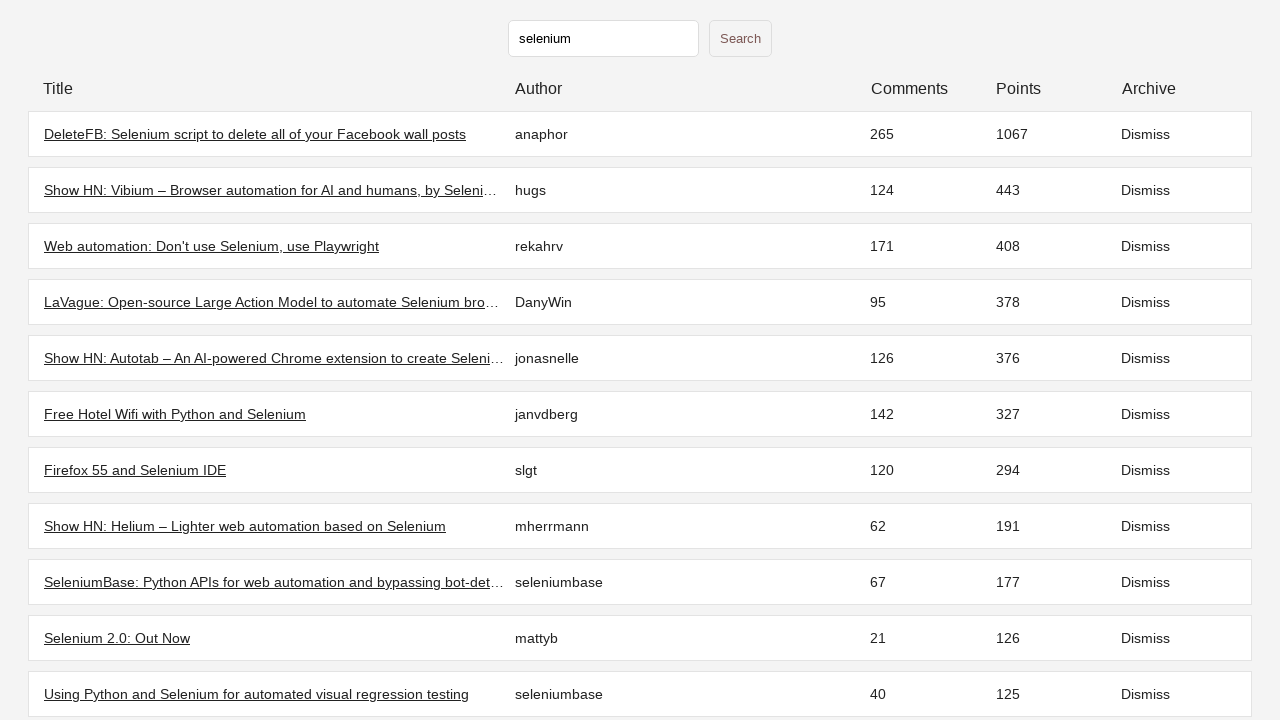